Tests signup form validation by attempting to register with blank email and password fields

Starting URL: https://selenium-blog.herokuapp.com/signup

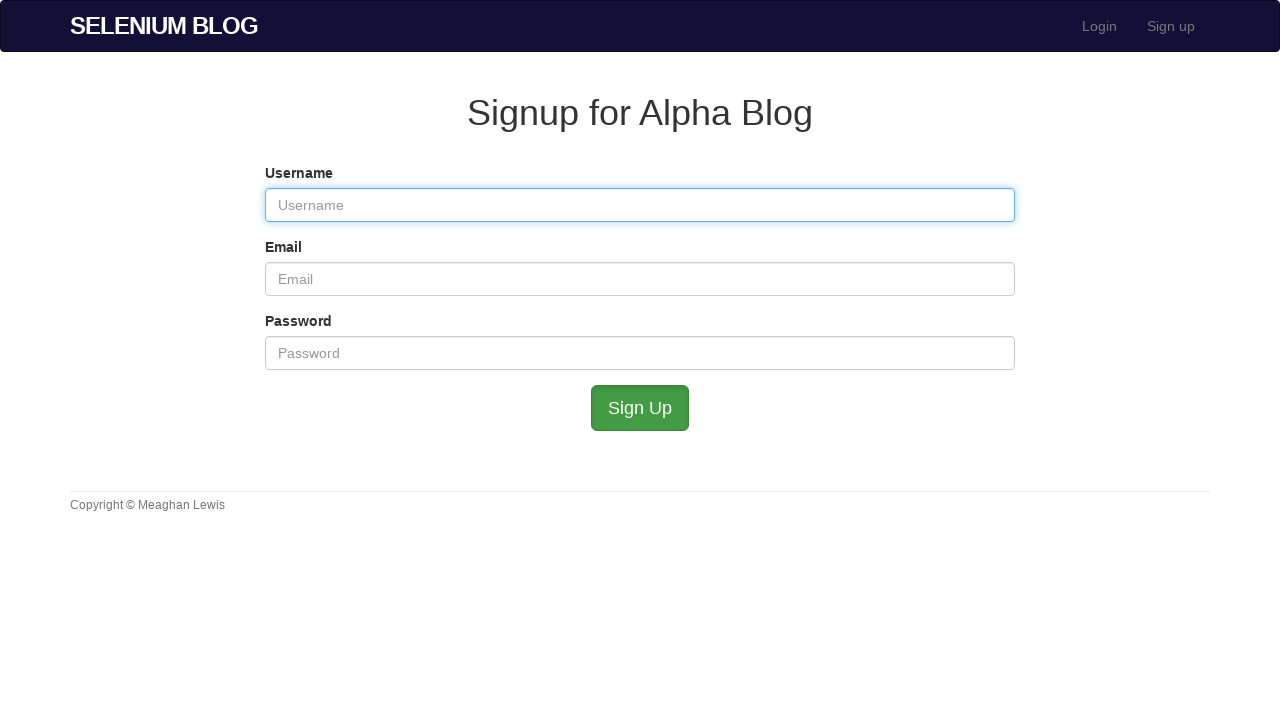

Filled username field with 'TestUser04' on #user_username
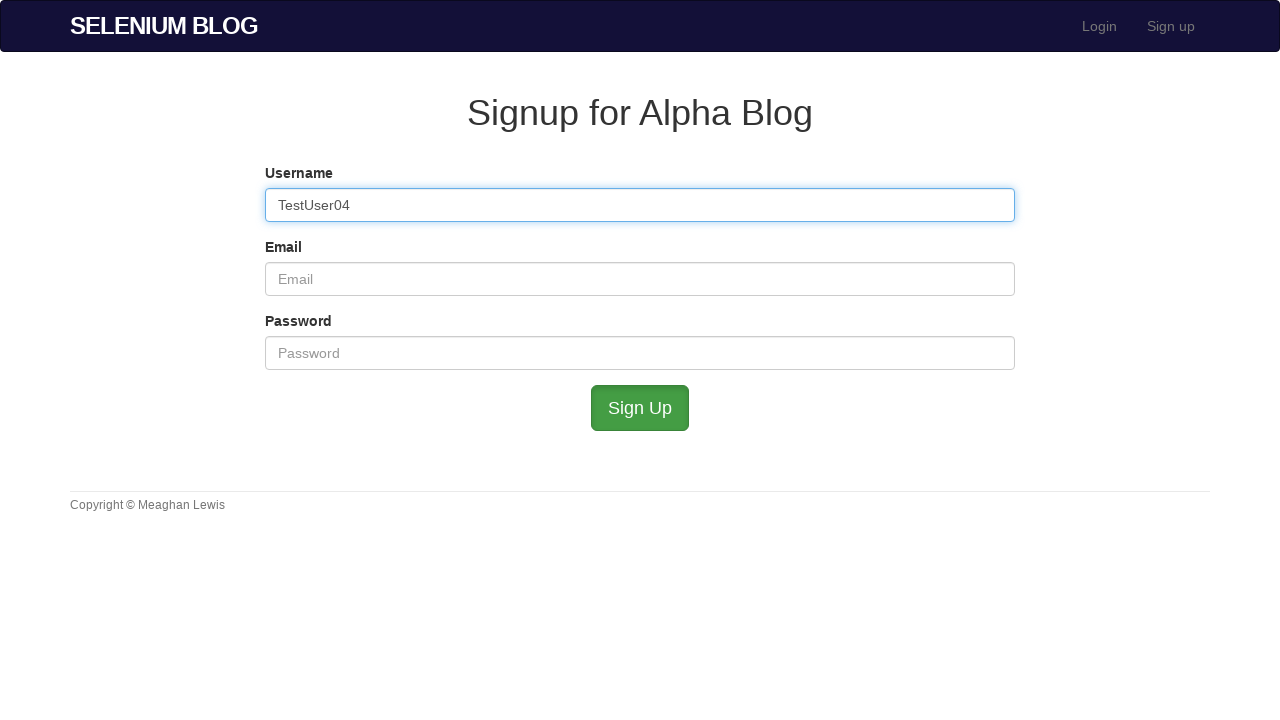

Left email field blank on #user_email
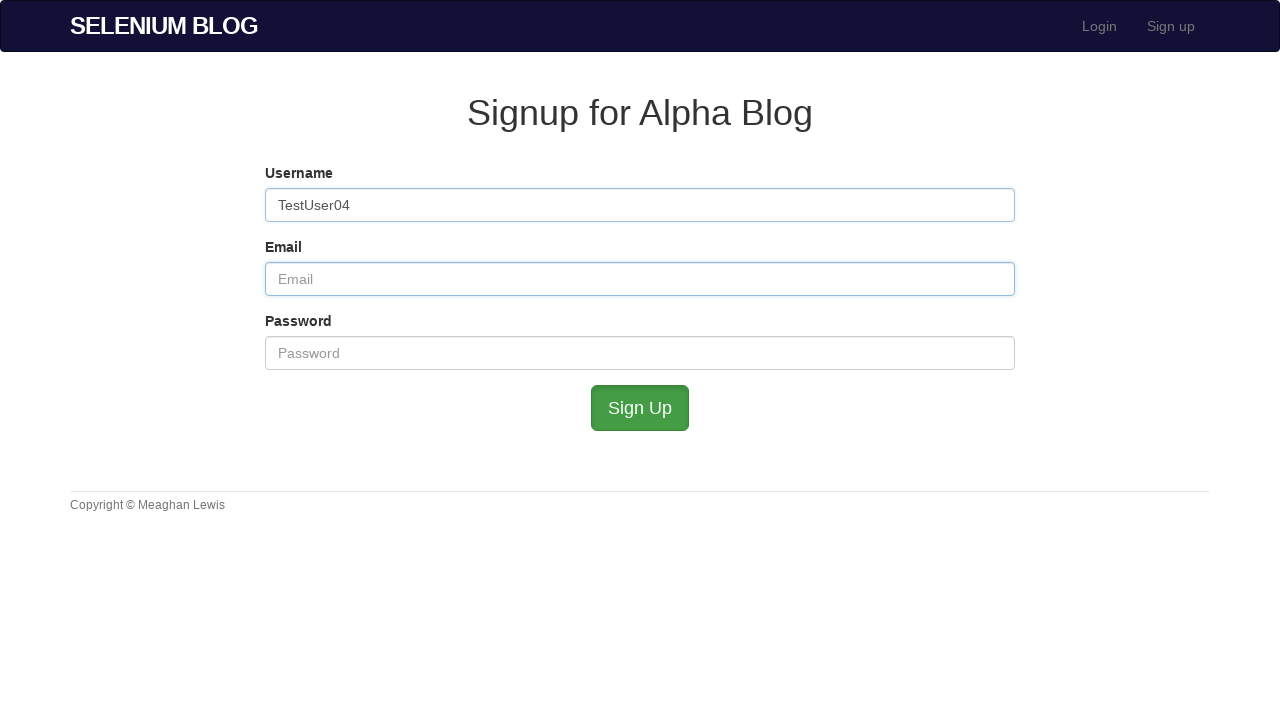

Left password field blank on #user_password
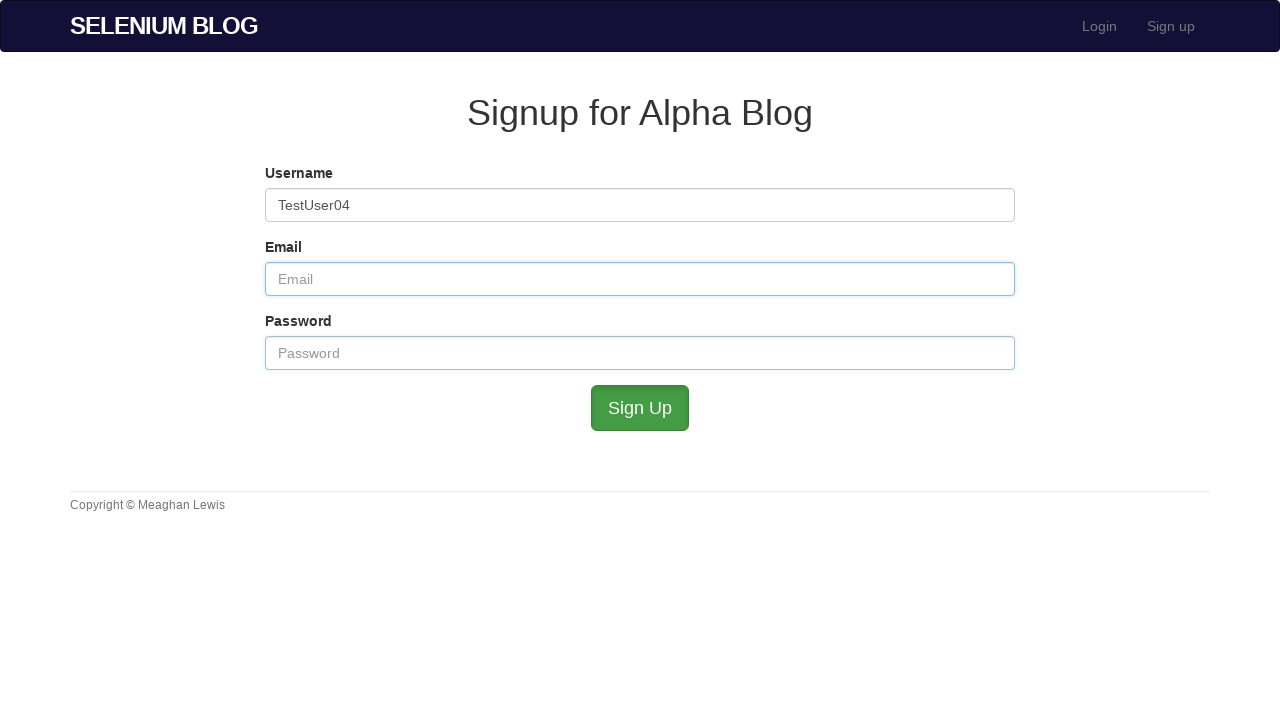

Clicked submit button to attempt signup with blank email and password at (640, 408) on #submit
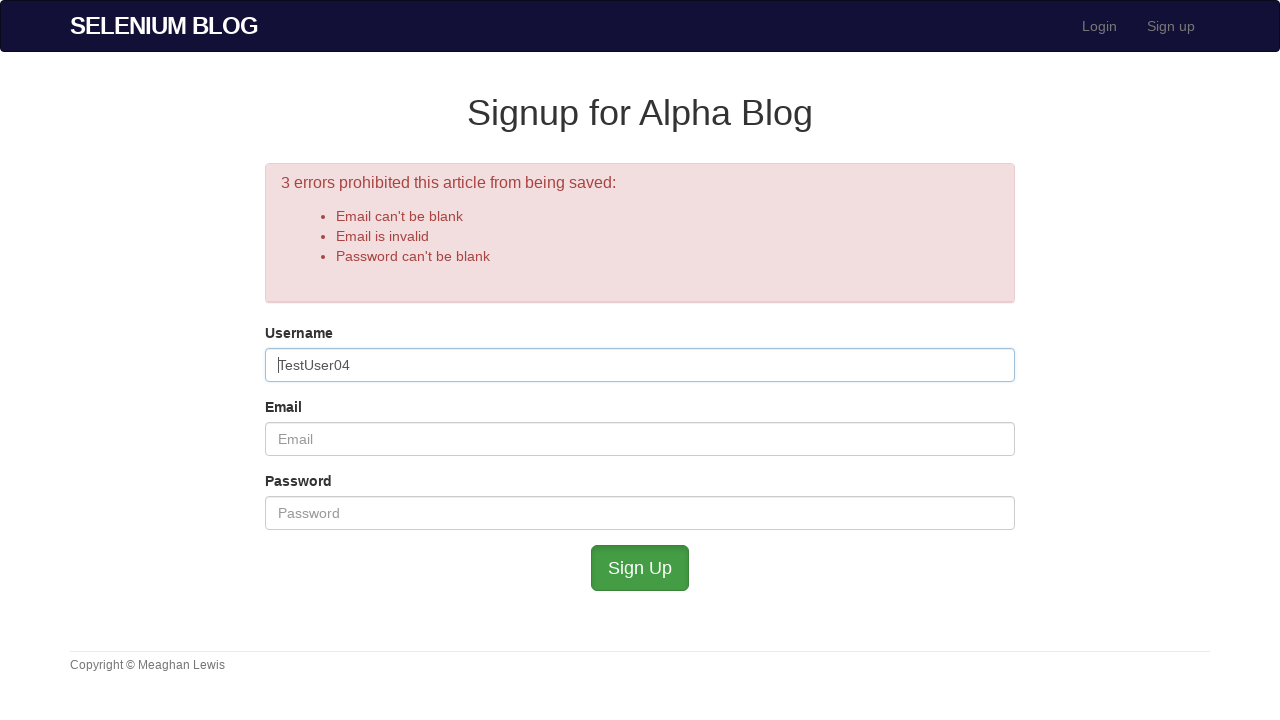

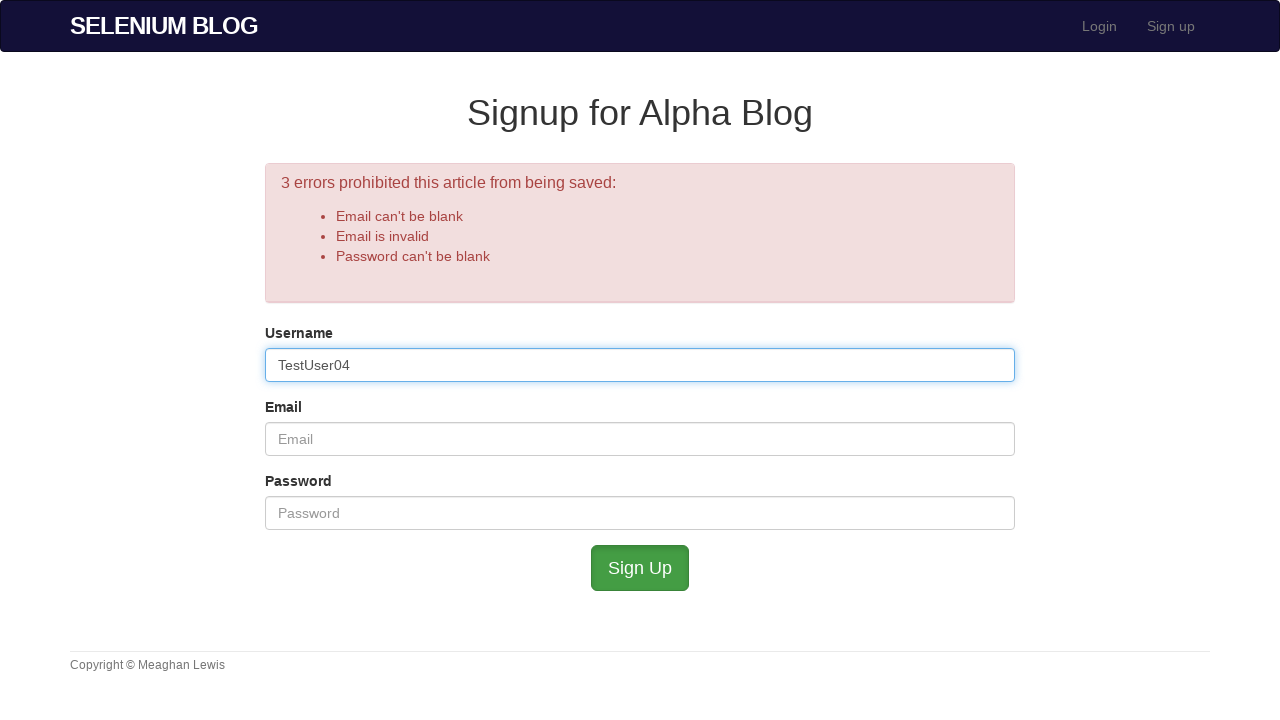